Tests checkbox toggle functionality - checking all then unchecking all

Starting URL: http://www.qaclickacademy.com/practice.php

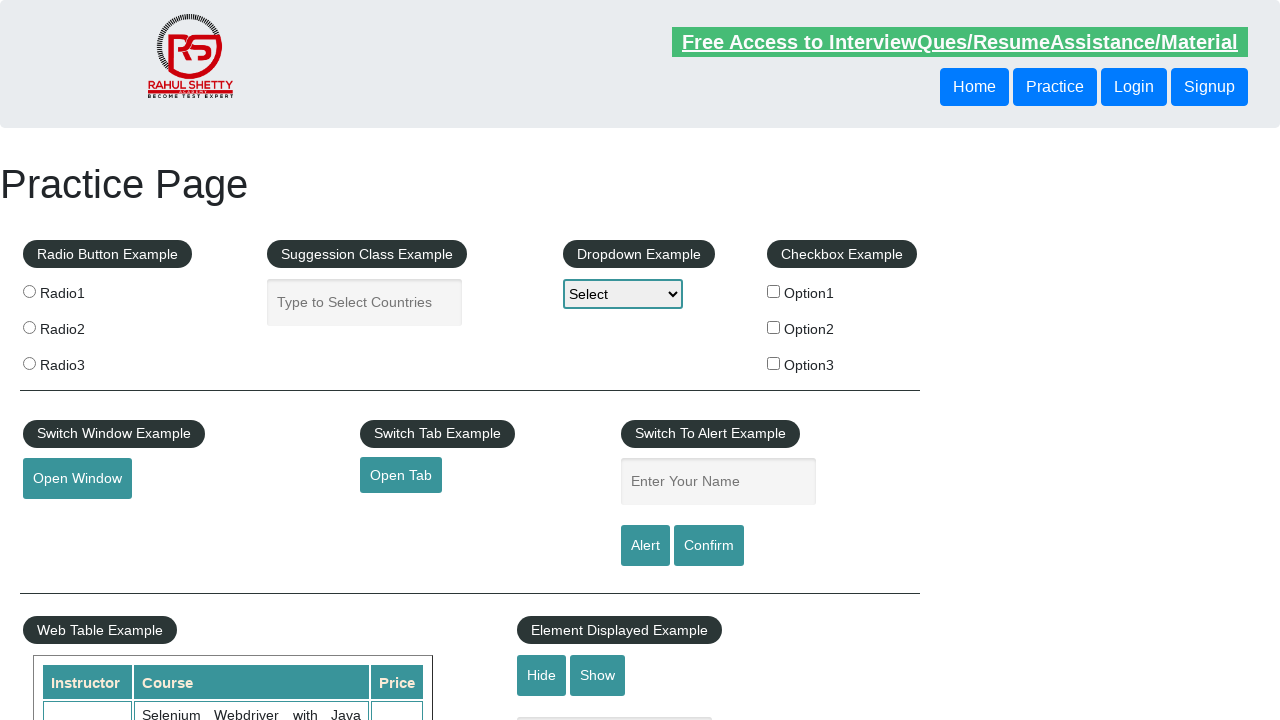

Located all checkbox elements on the page
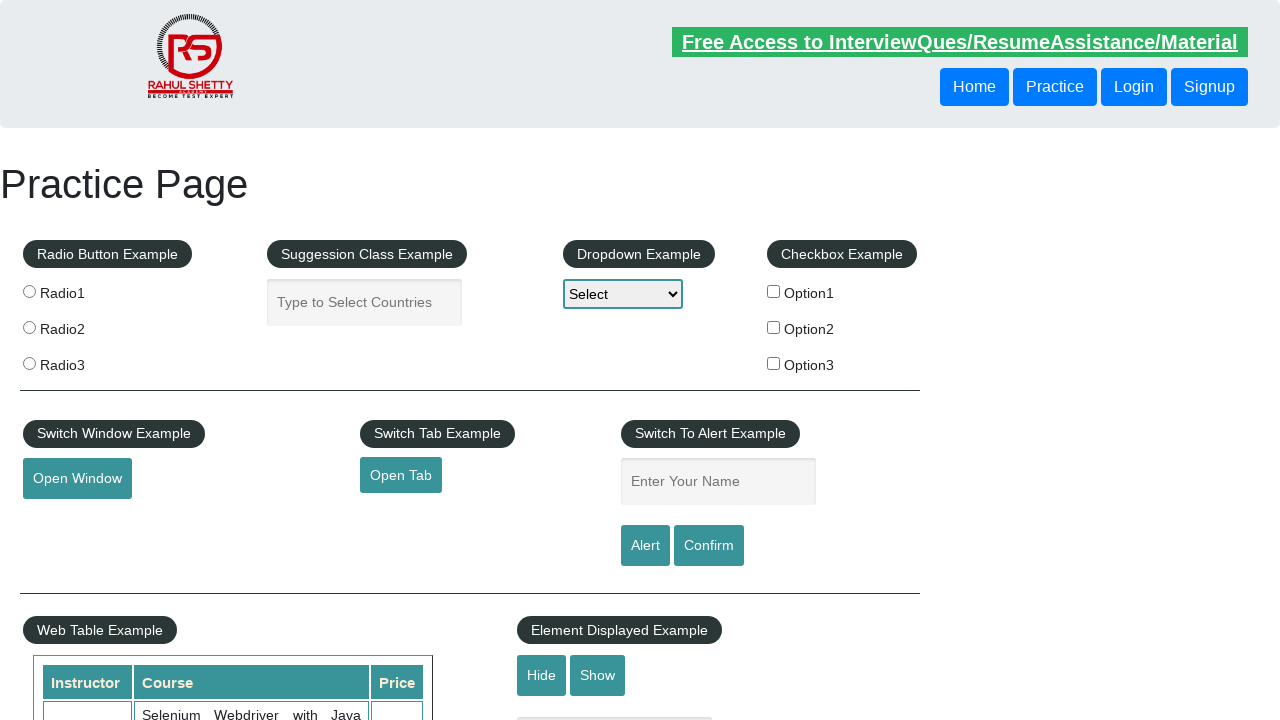

Counted 3 checkboxes on the page
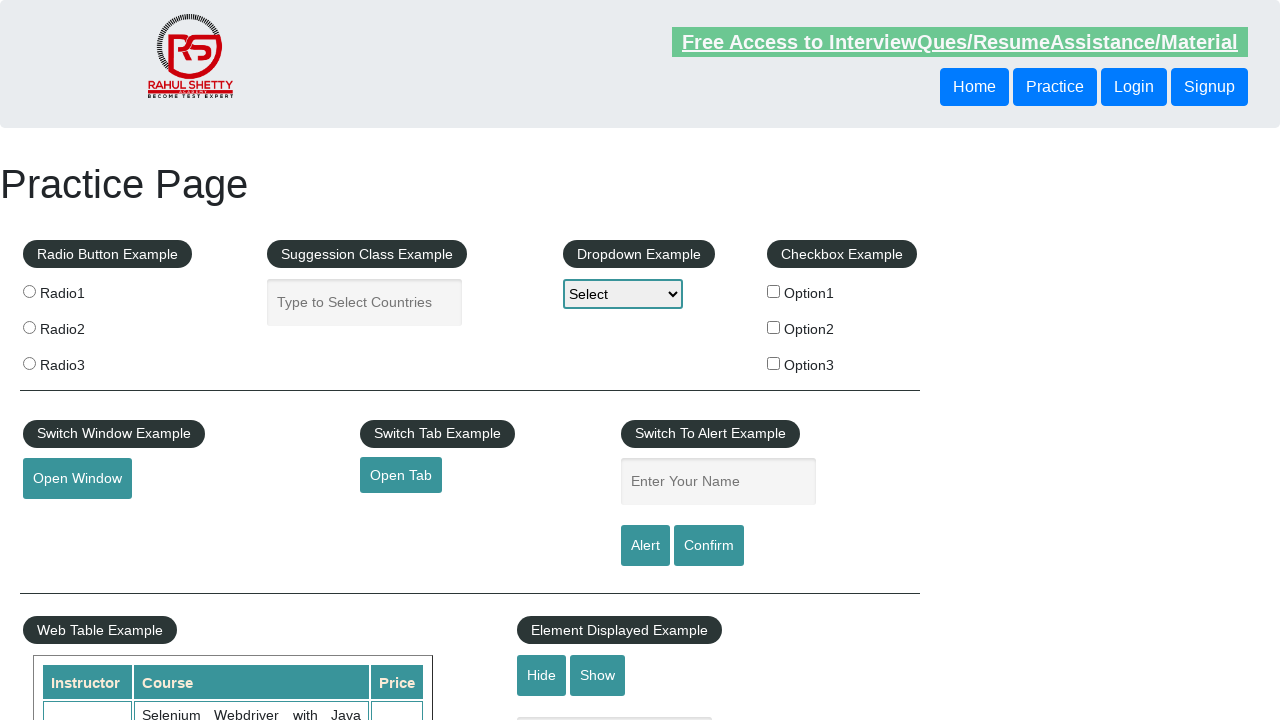

Checked checkbox 1 of 3 at (774, 291) on input[type='checkbox'] >> nth=0
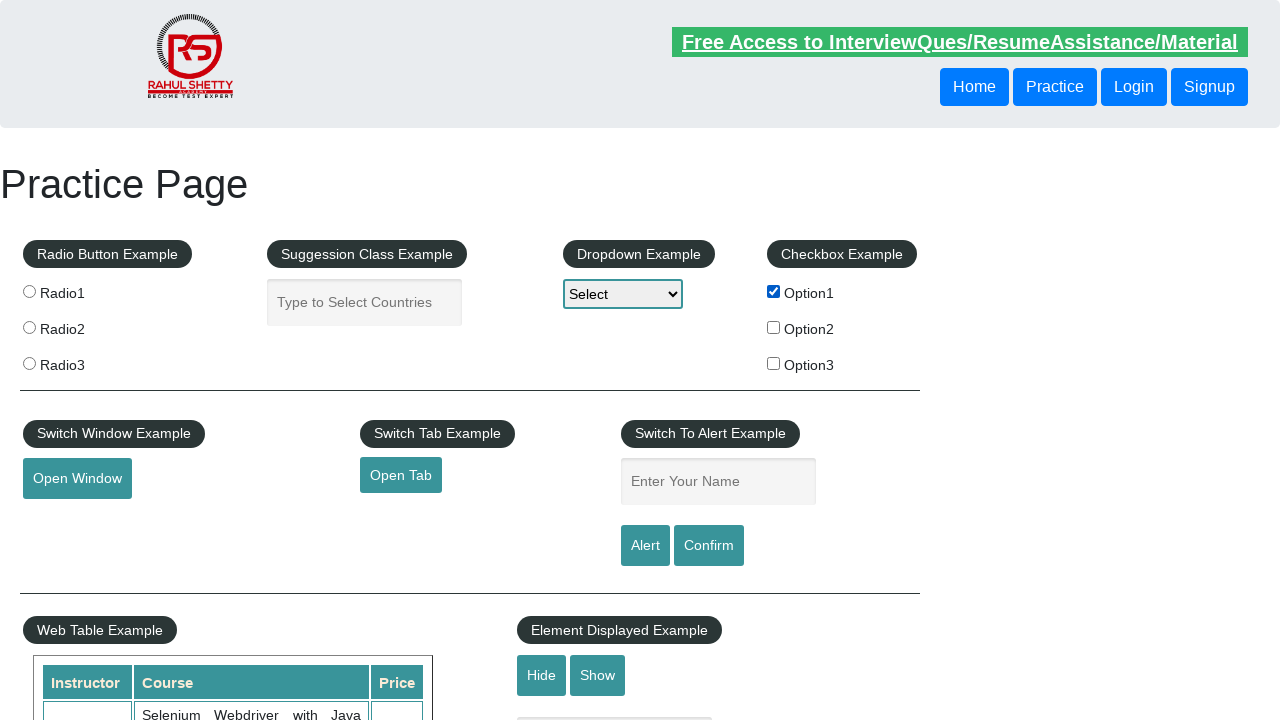

Checked checkbox 2 of 3 at (774, 327) on input[type='checkbox'] >> nth=1
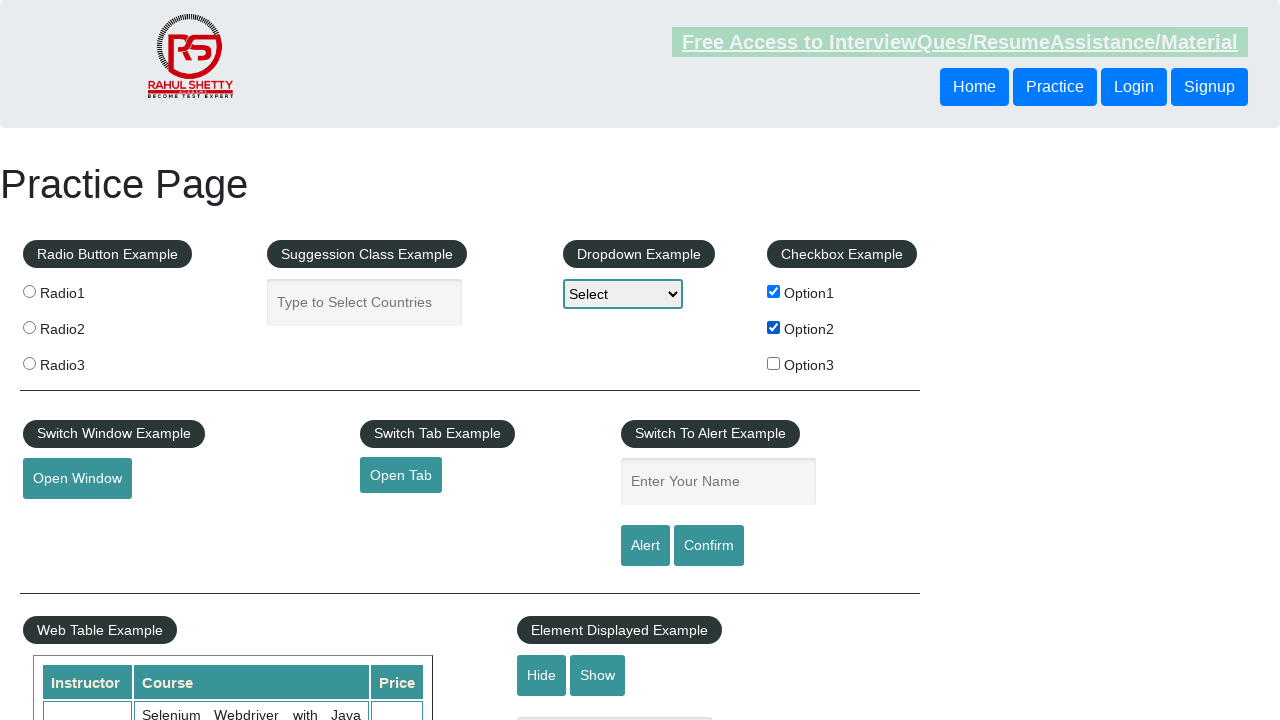

Checked checkbox 3 of 3 at (774, 363) on input[type='checkbox'] >> nth=2
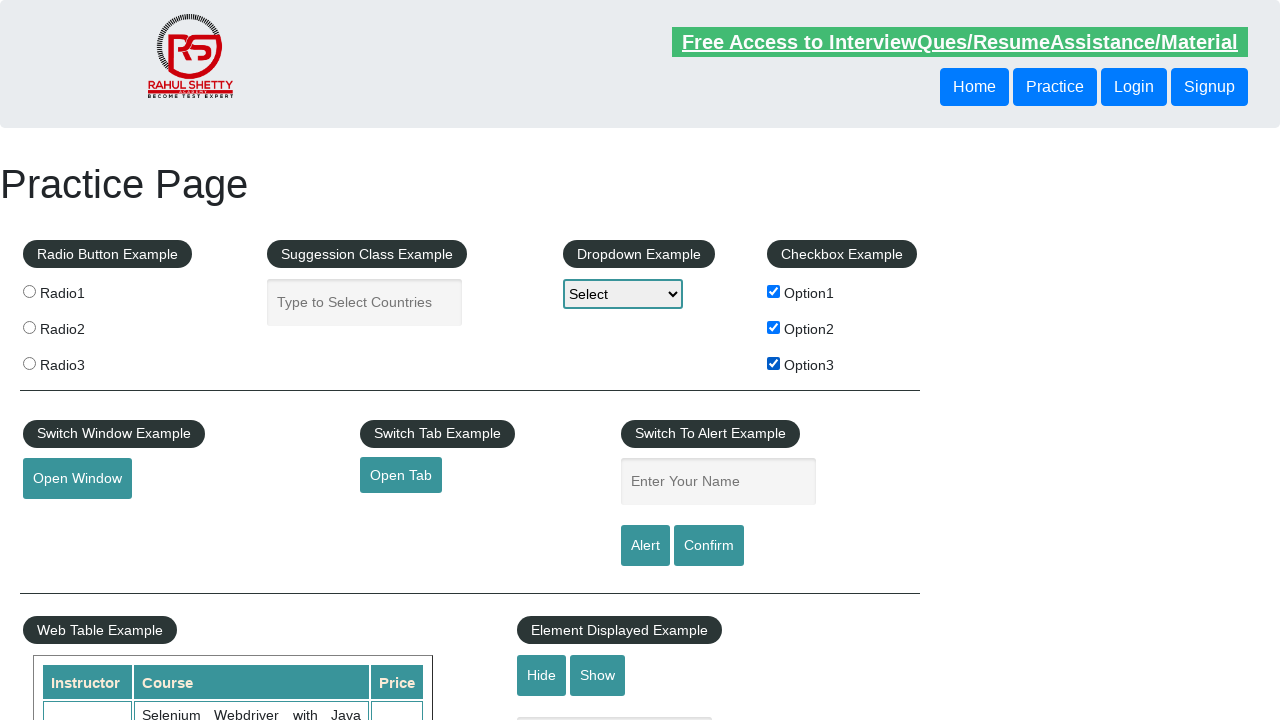

Unchecked checkbox 1 of 3 at (774, 291) on input[type='checkbox'] >> nth=0
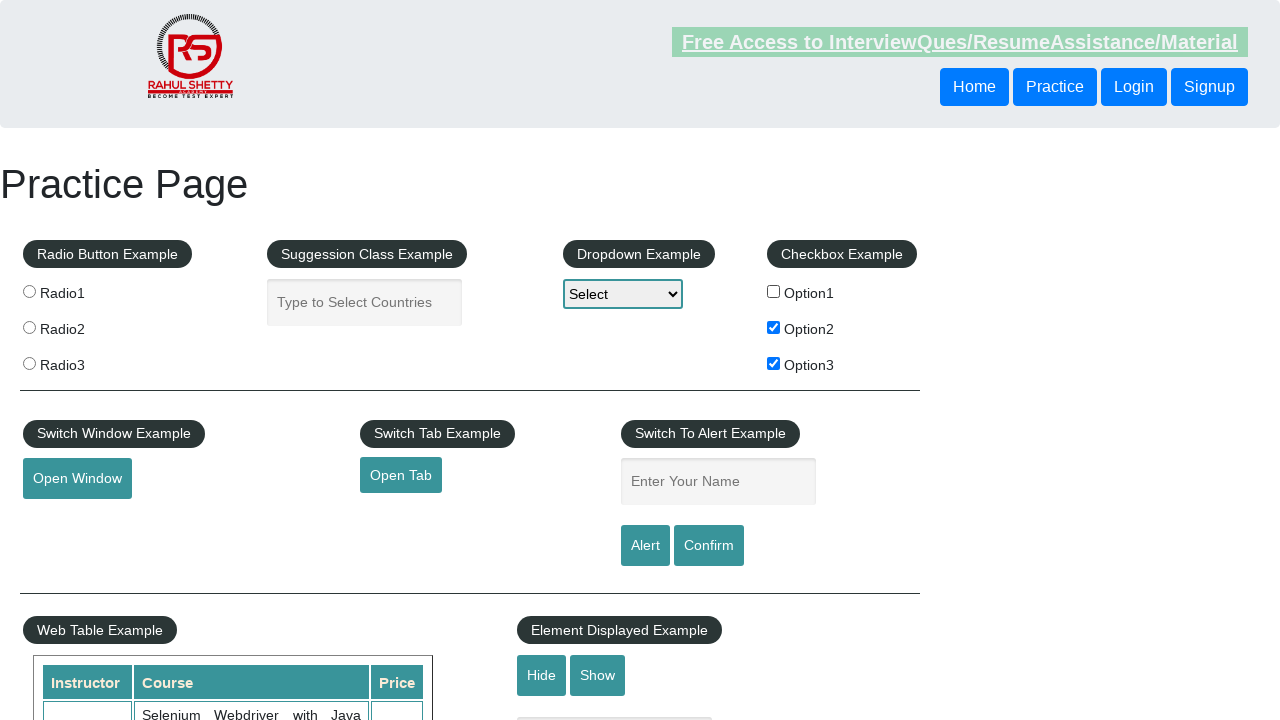

Unchecked checkbox 2 of 3 at (774, 327) on input[type='checkbox'] >> nth=1
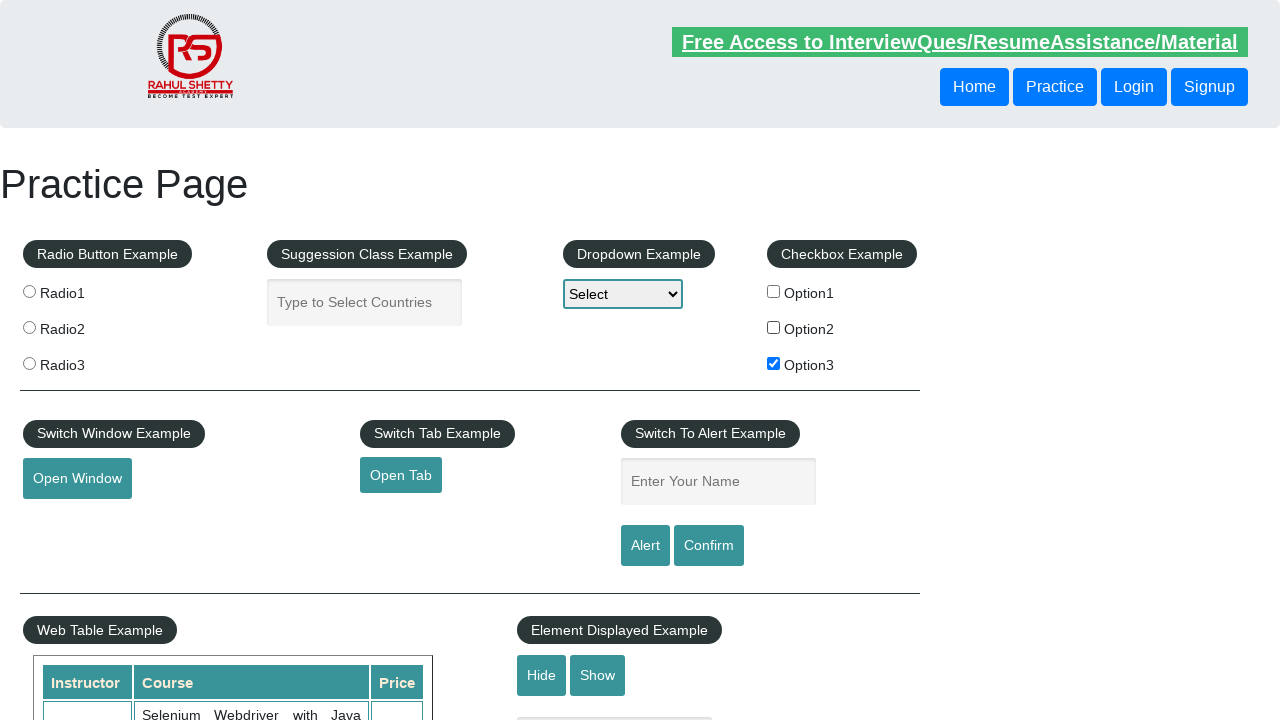

Unchecked checkbox 3 of 3 at (774, 363) on input[type='checkbox'] >> nth=2
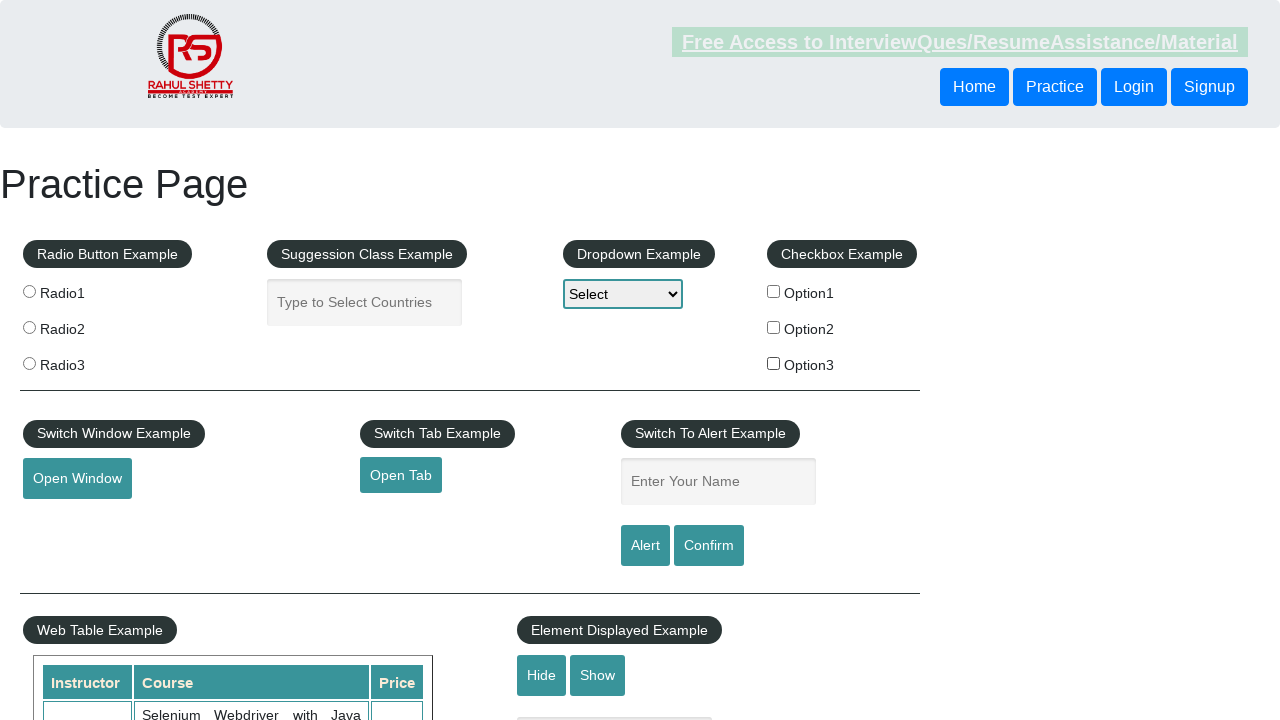

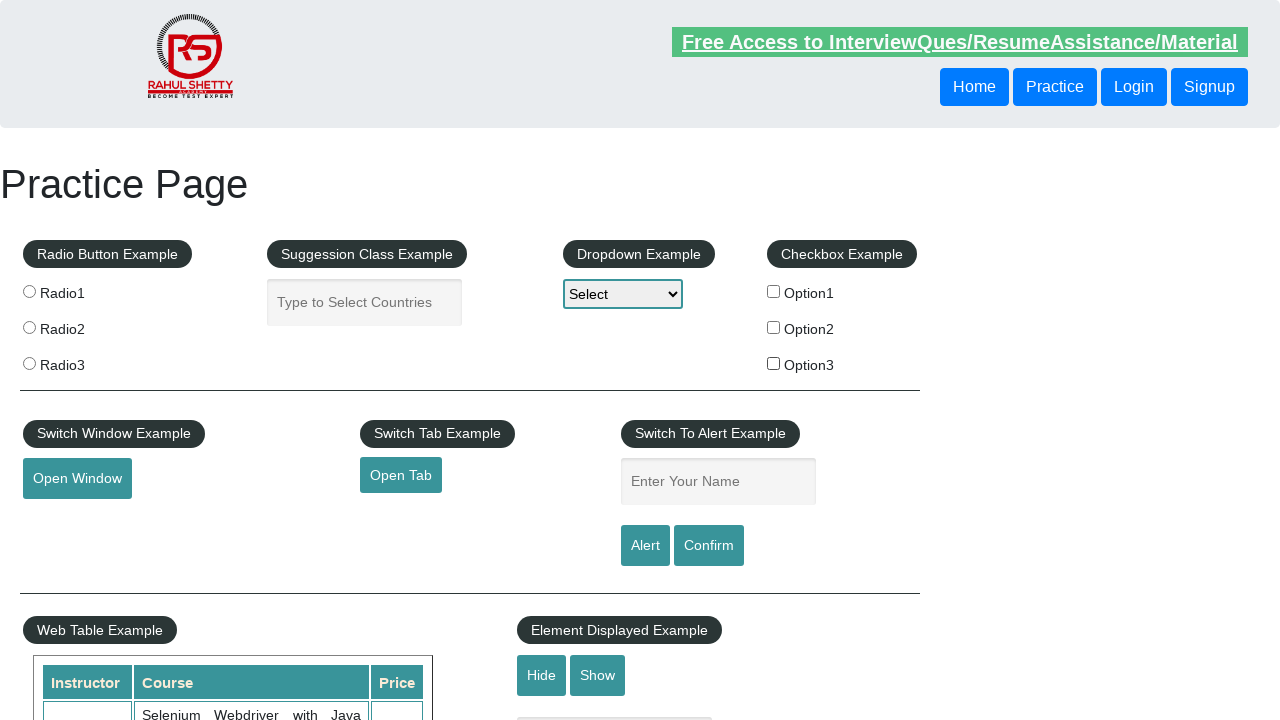